Tests page scrolling functionality by scrolling down and then back up on a dashboard page, demonstrating vertical scroll navigation.

Starting URL: https://www.leafground.com/dashboard.xhtml

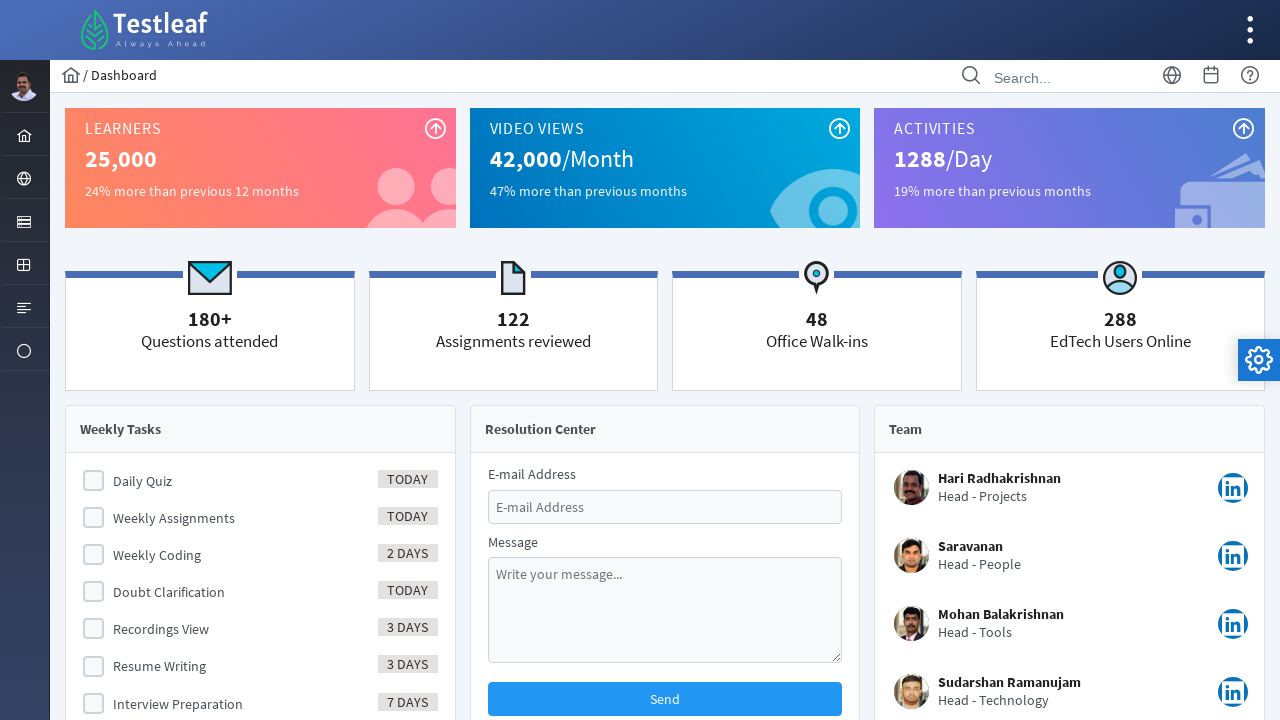

Scrolled down 200 pixels on dashboard page
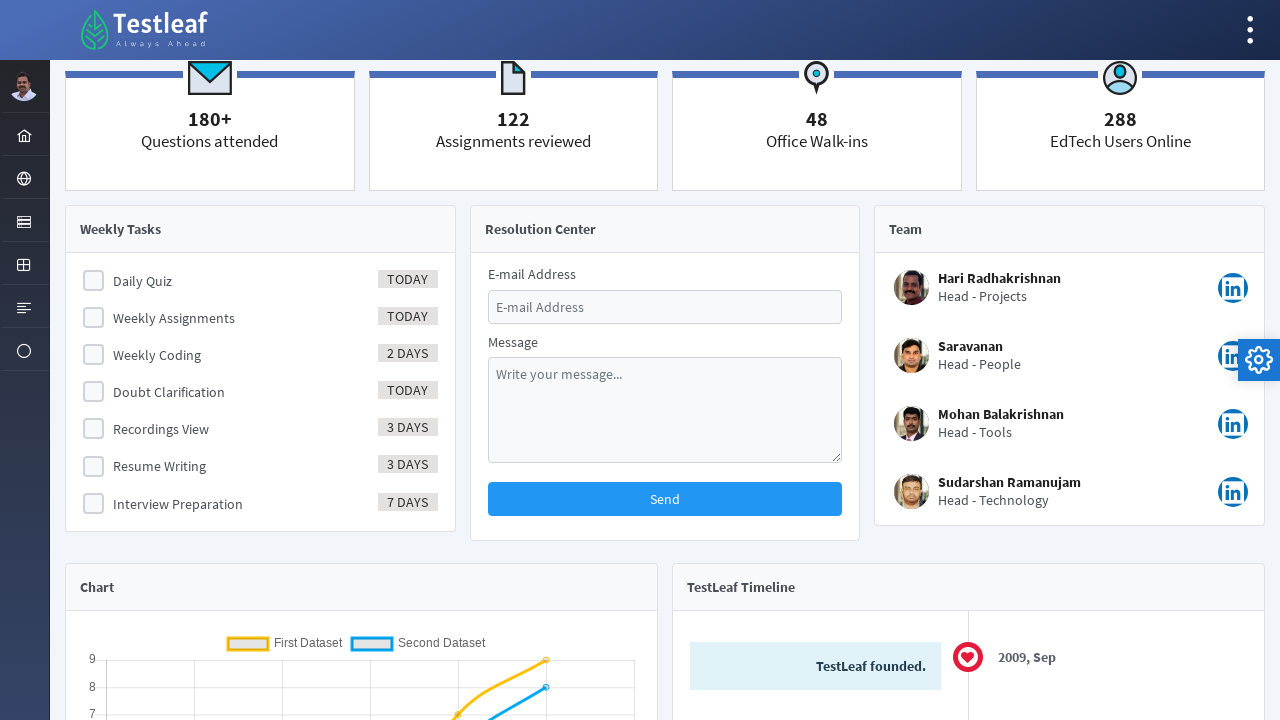

Waited 2 seconds for scroll to complete
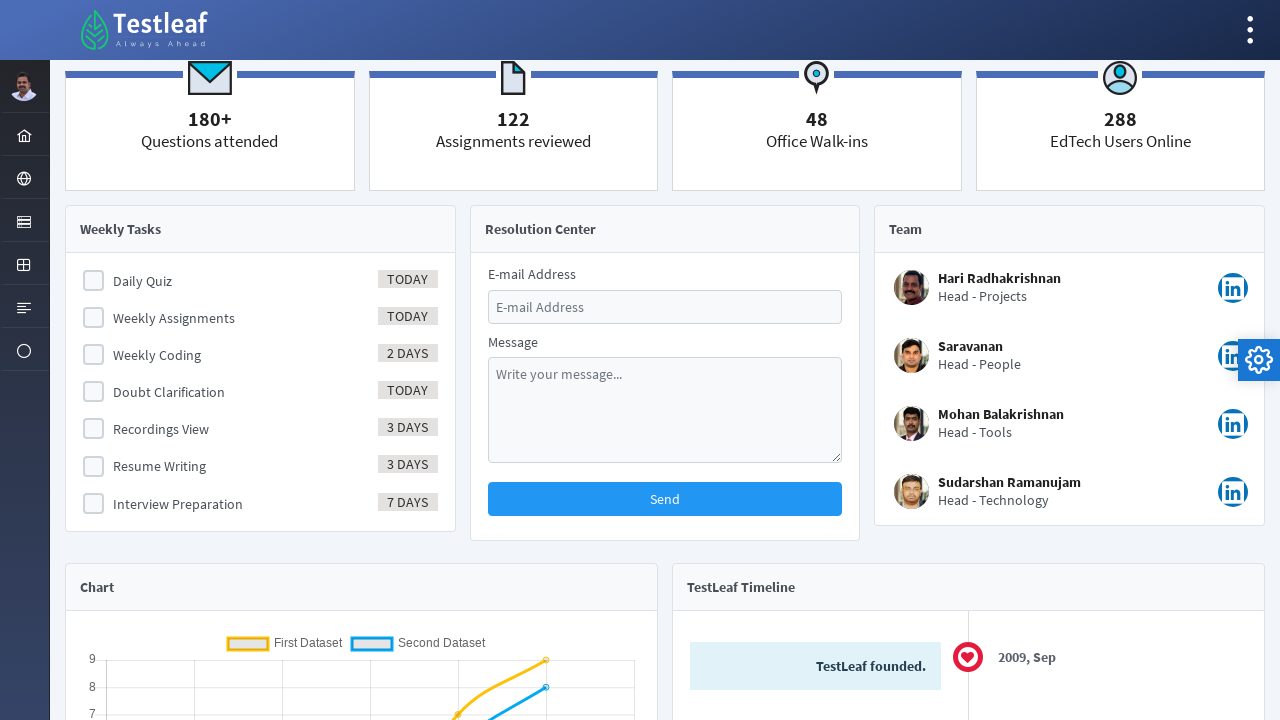

Scrolled up 300 pixels on dashboard page
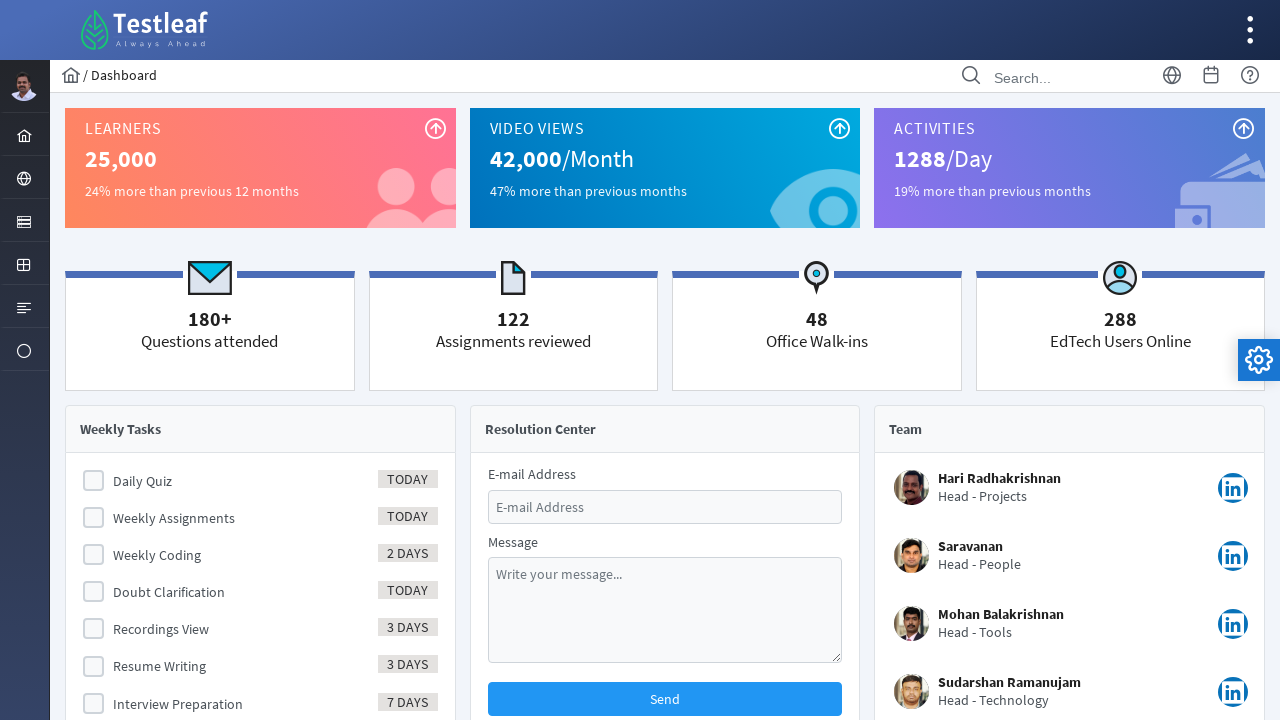

Waited 2 seconds for scroll to complete
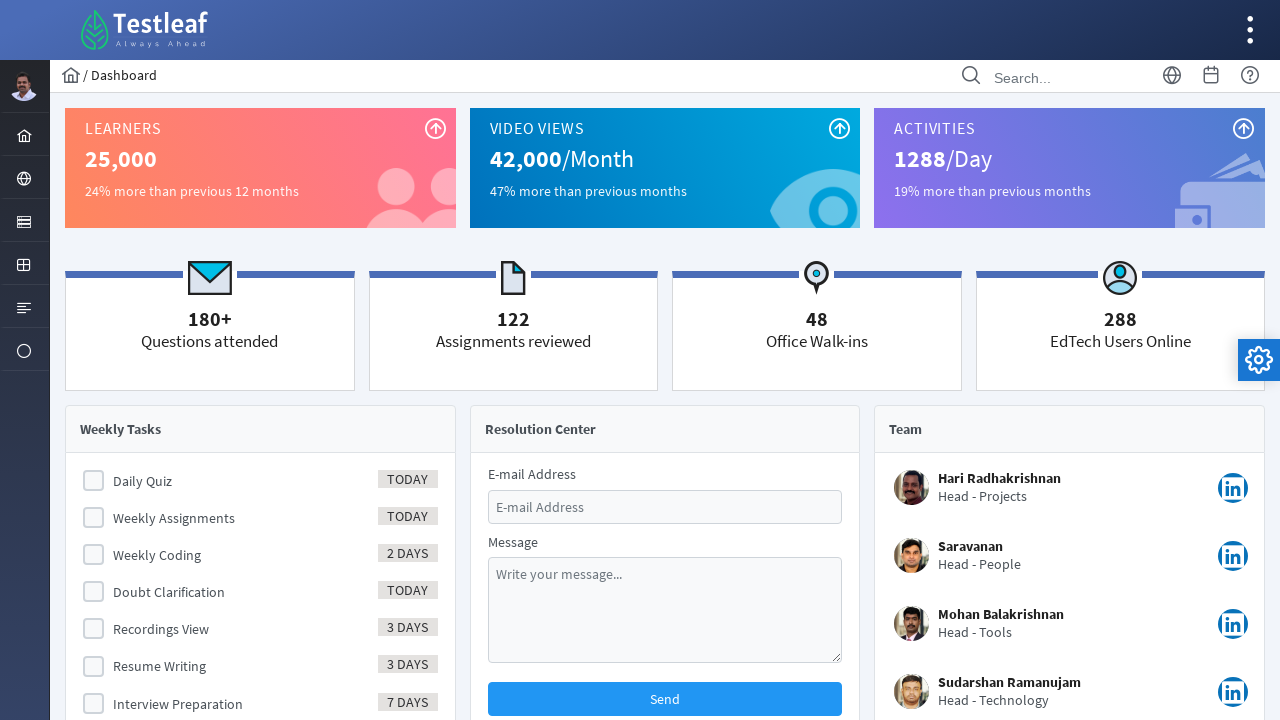

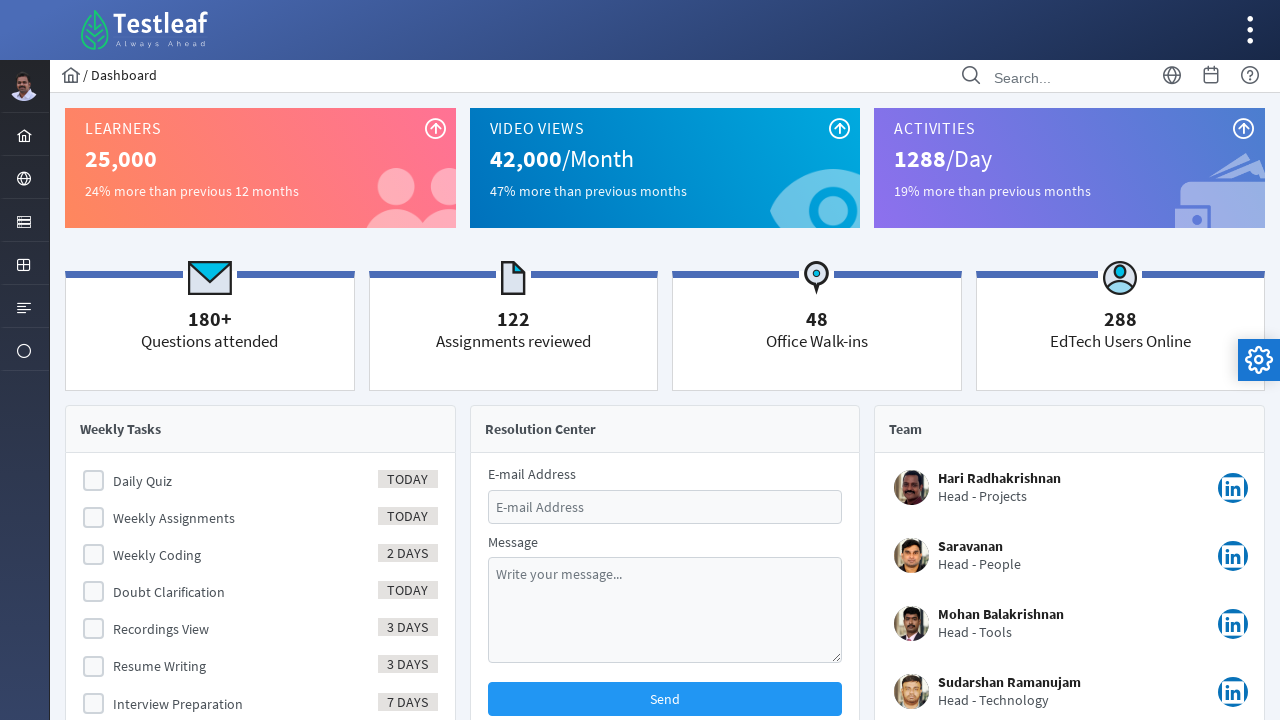